Tests multiple button interaction types including double-click, right-click, and regular click

Starting URL: https://demoqa.com/buttons

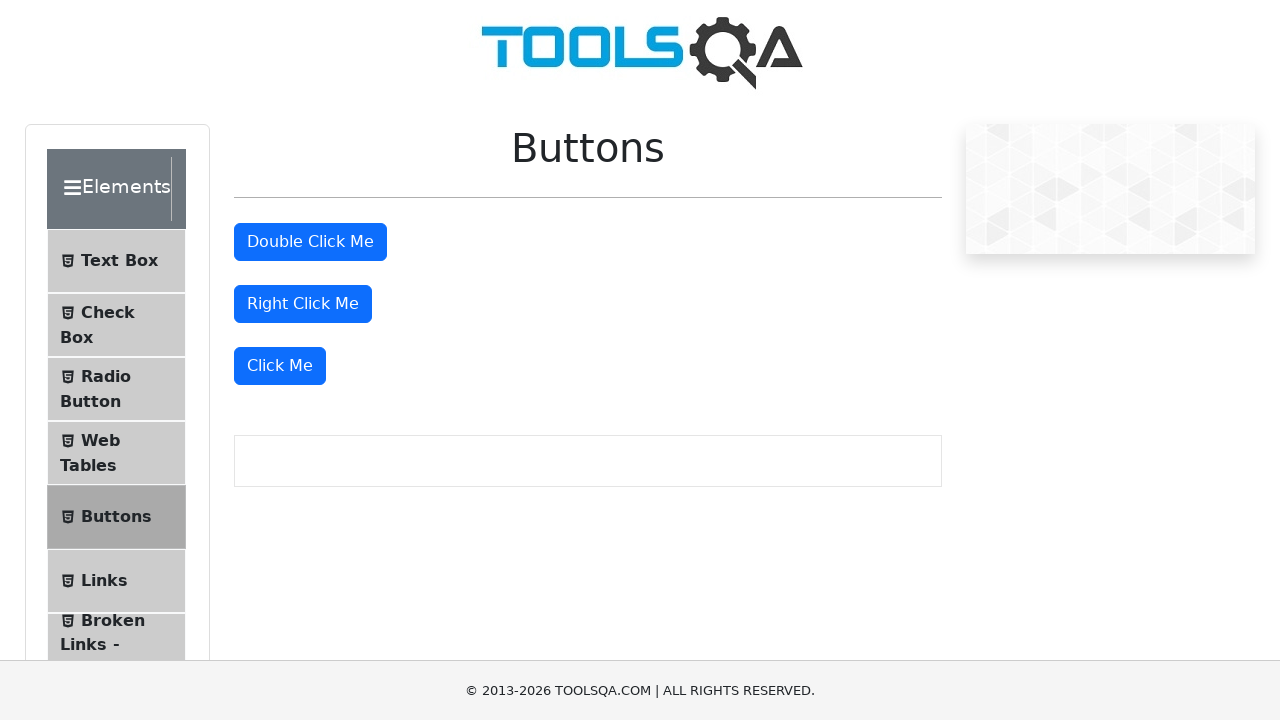

Located all buttons on the page
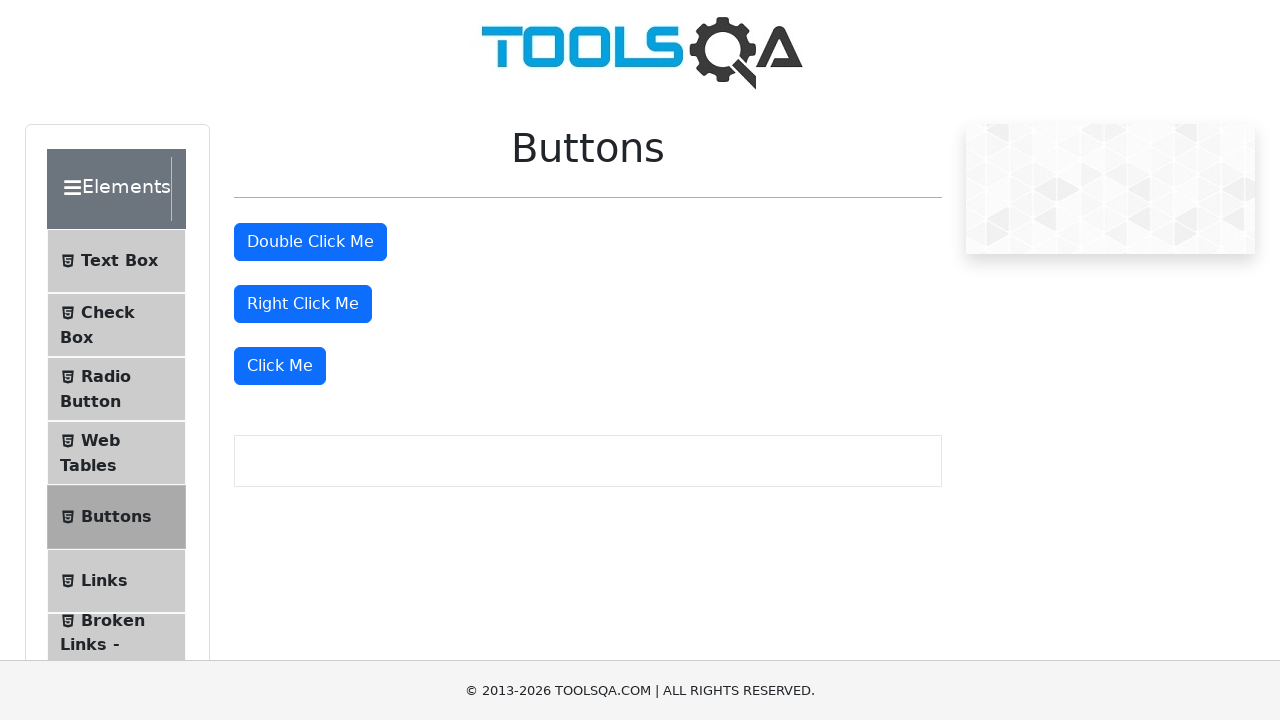

Double-clicked the second button at (310, 242) on [type='button'] >> nth=1
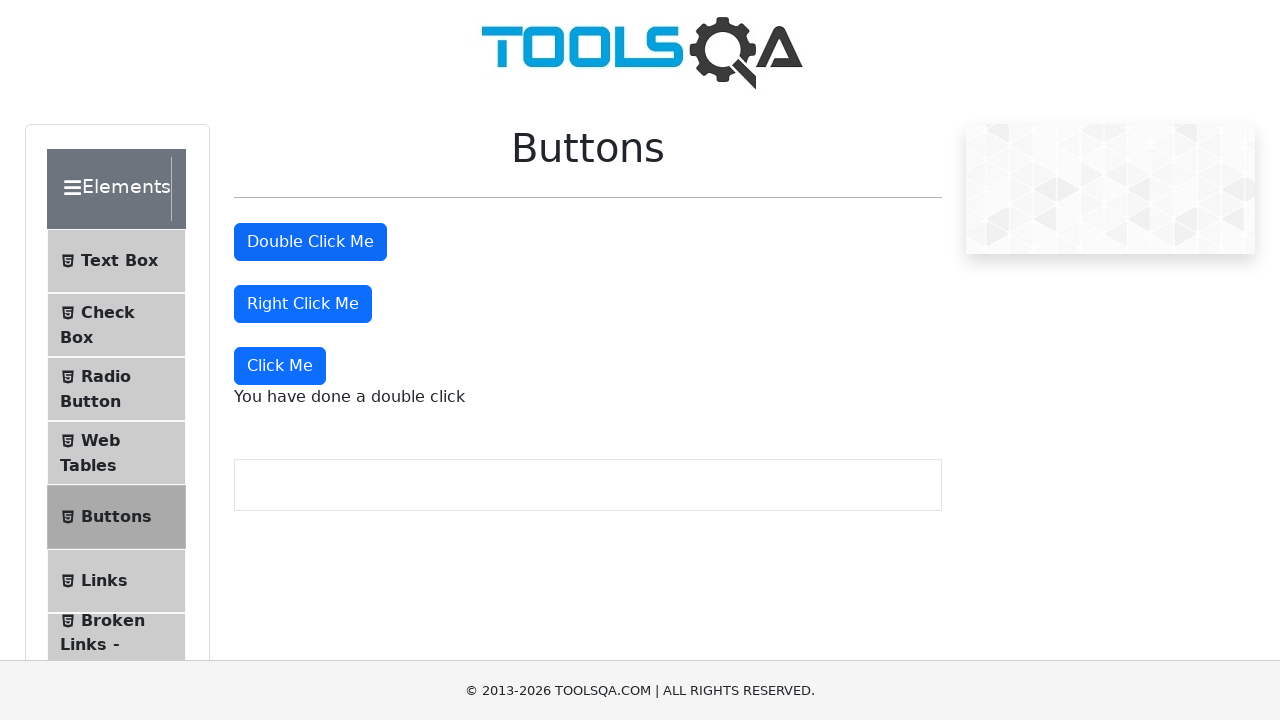

Right-clicked the third button at (303, 304) on [type='button'] >> nth=2
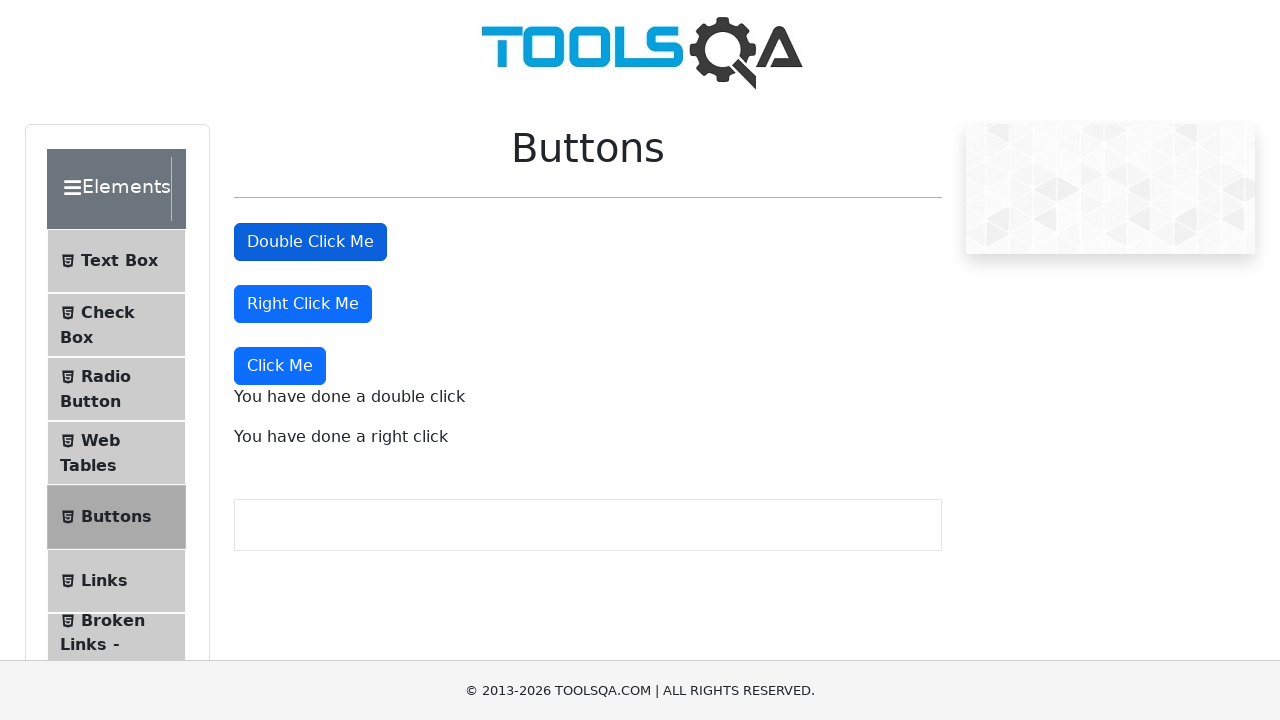

Clicked the fourth button at (280, 366) on [type='button'] >> nth=3
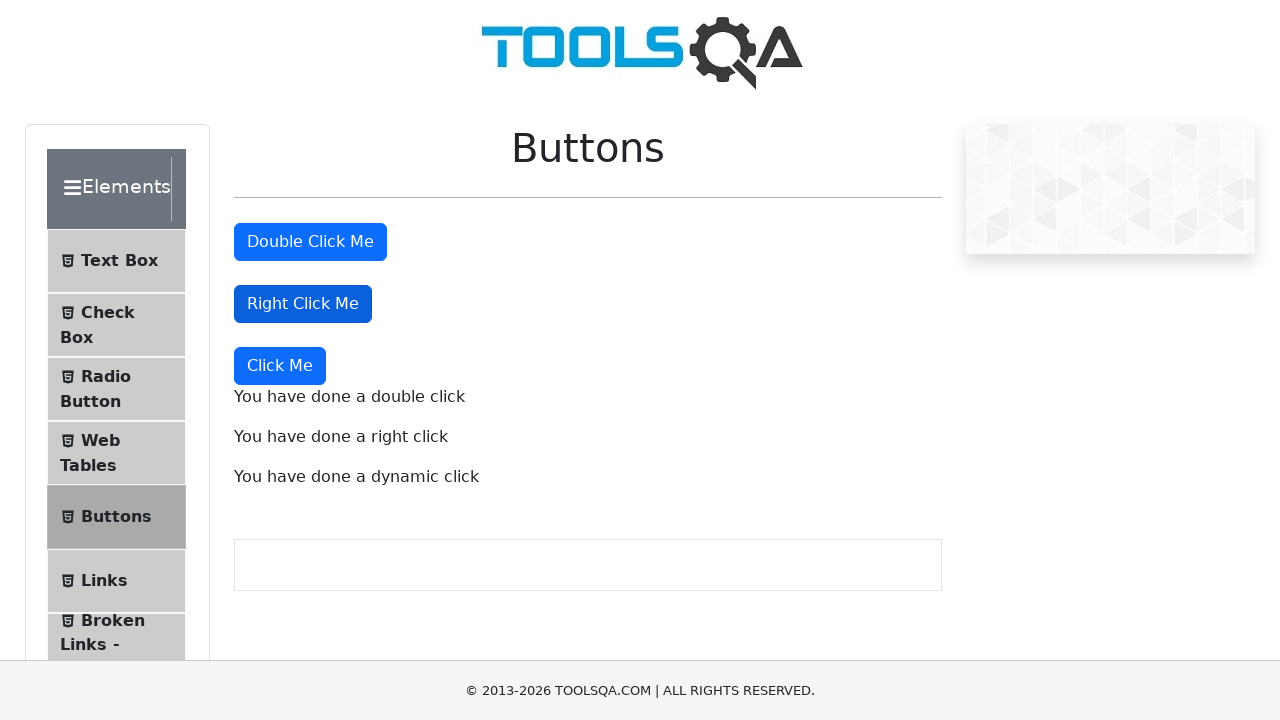

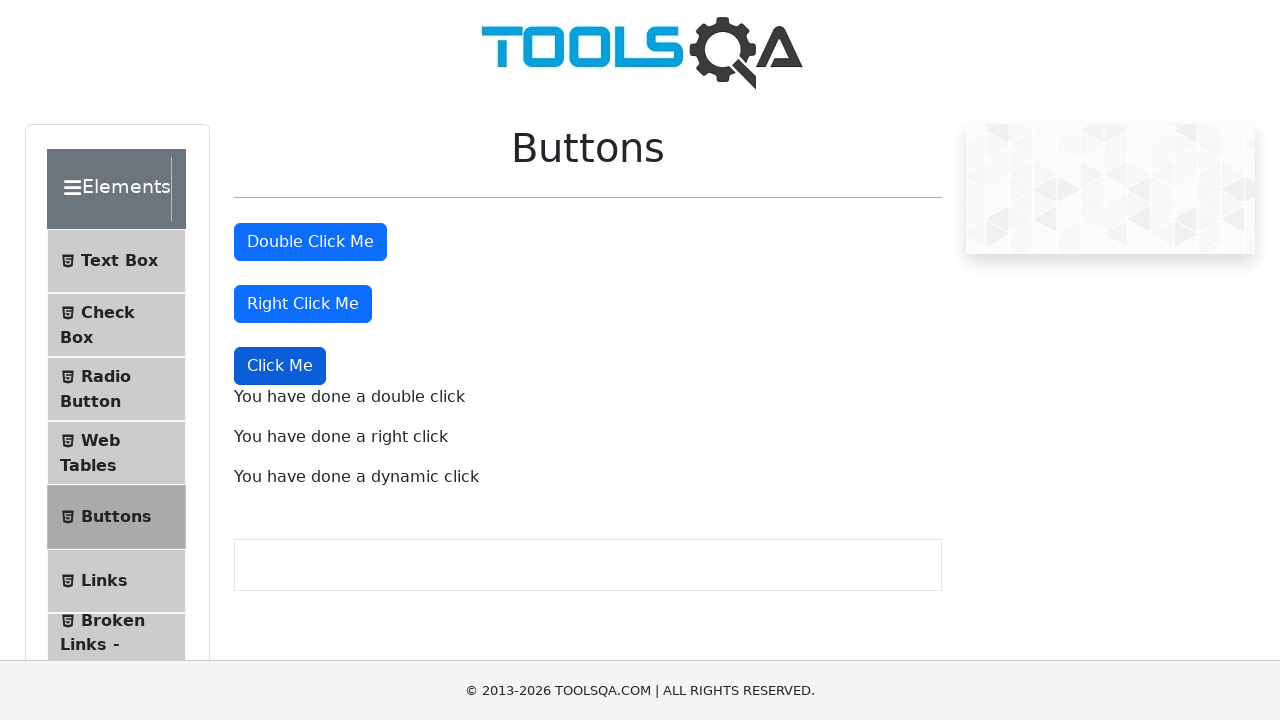